Tests filling the comment/message text box on the product review form

Starting URL: https://keybooks.ro/shop/cooking-with-love/

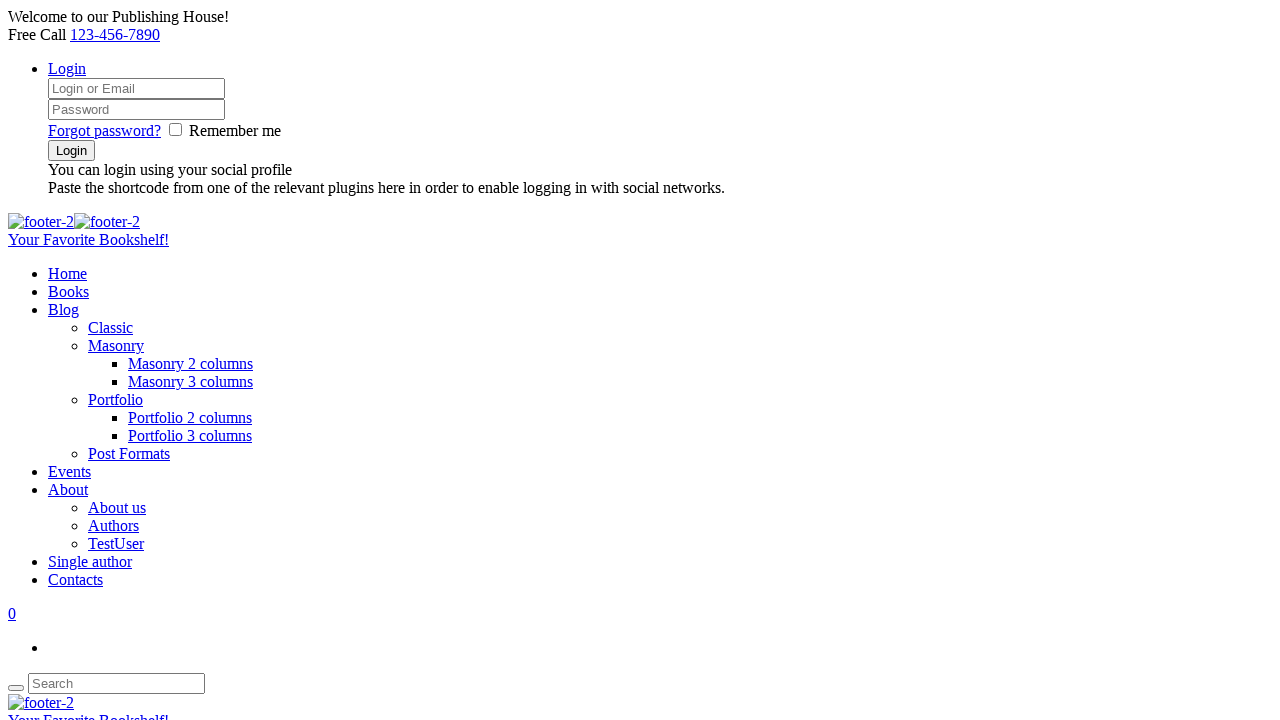

Filled comment text box with review message on product review form on [name='comment']
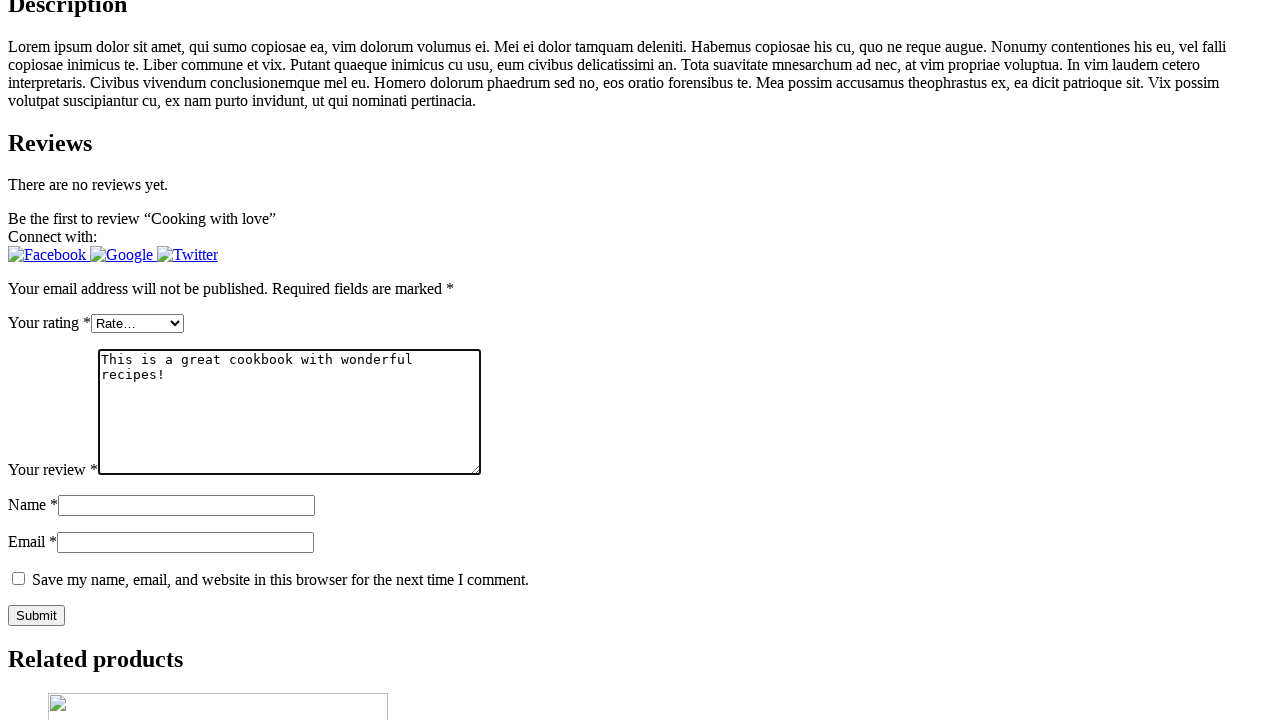

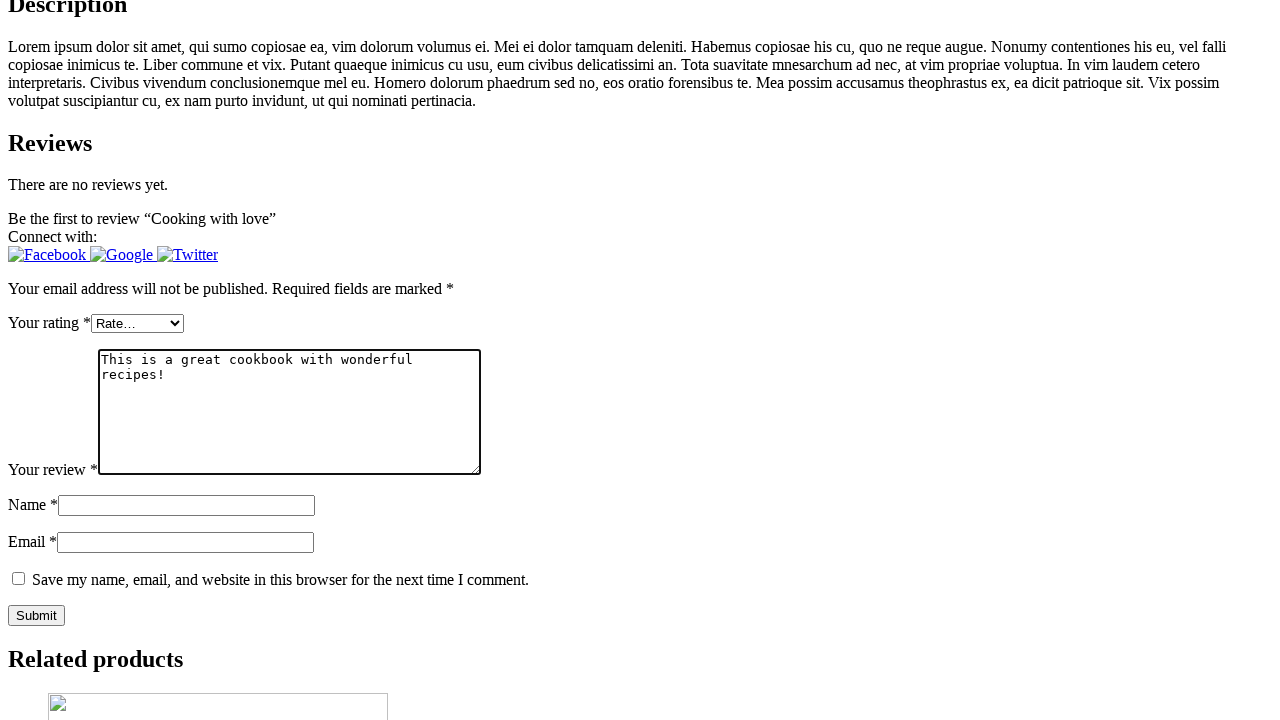